Tests JavaScript alert handling by clicking a button that triggers an alert, accepting the first alert, and dismissing the second alert.

Starting URL: http://testautomationpractice.blogspot.com/

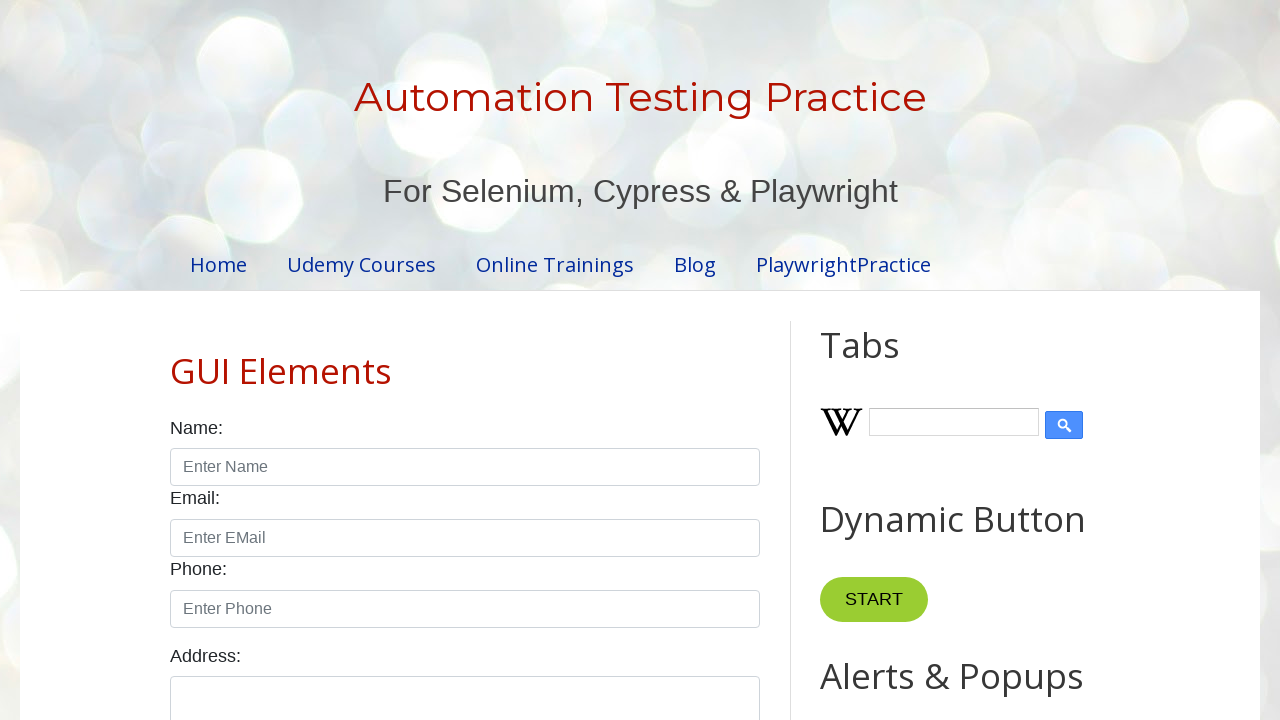

Clicked button to trigger first alert at (888, 361) on xpath=//*[@id='HTML9']/div[1]/button
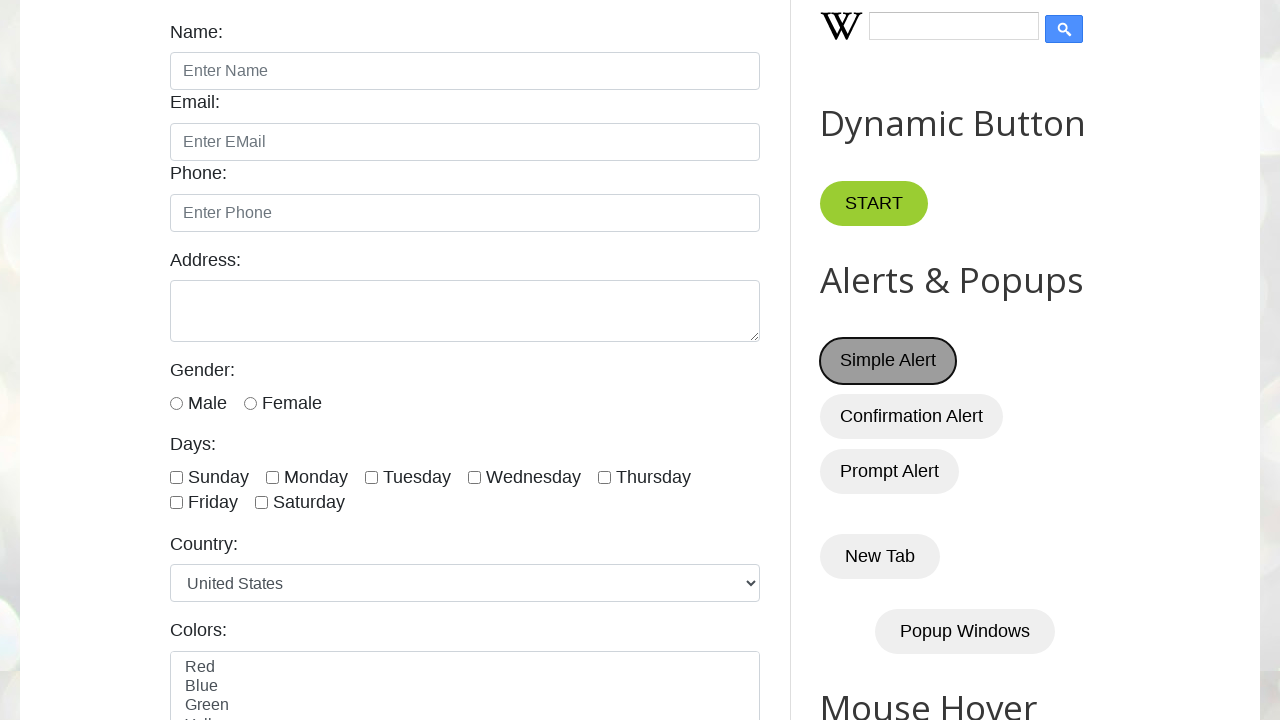

Clicked button and accepted first alert at (888, 361) on xpath=//*[@id='HTML9']/div[1]/button
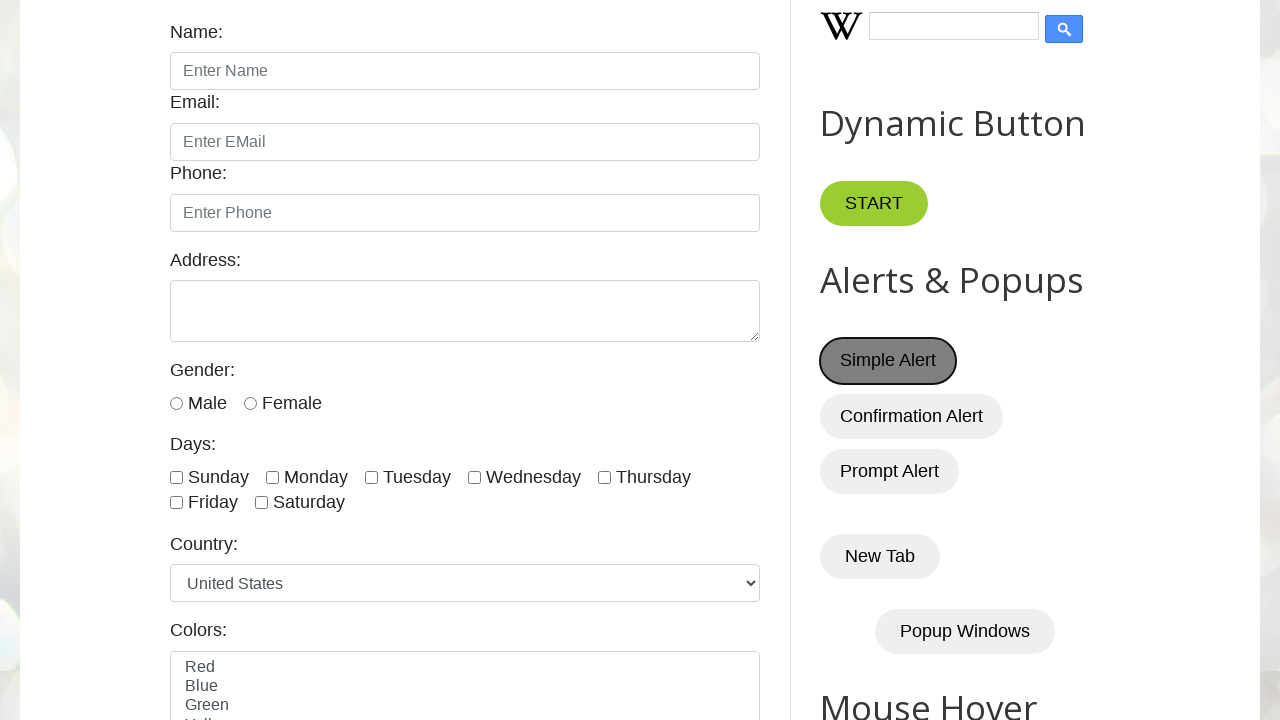

Waited 2 seconds for alert interaction to complete
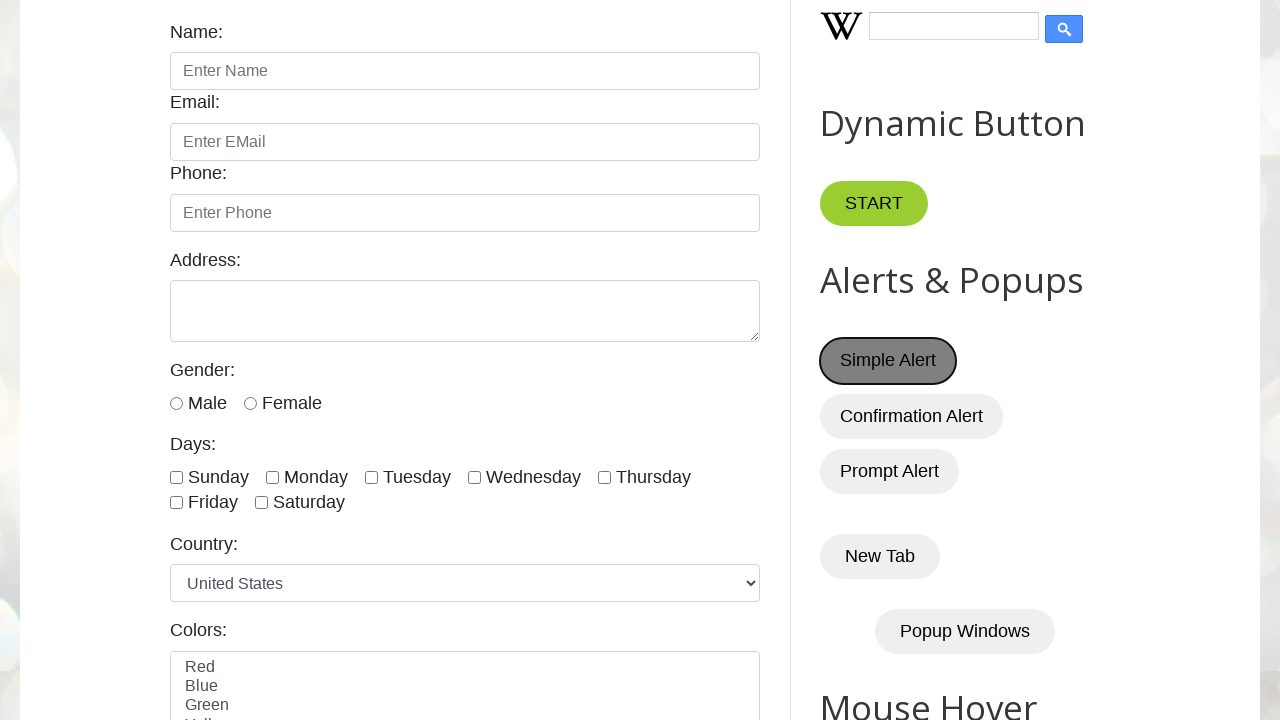

Clicked button to trigger second alert and dismissed it at (888, 361) on xpath=//*[@id='HTML9']/div[1]/button
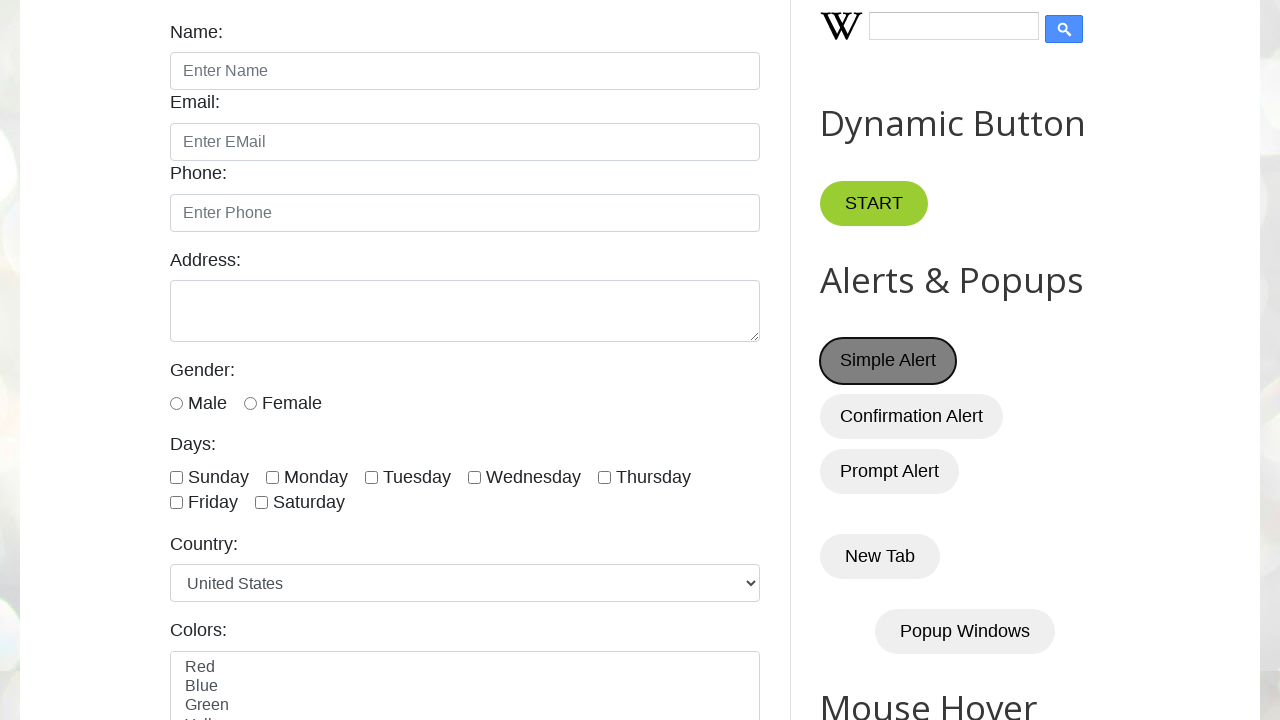

Waited 2 seconds for second alert dismissal to complete
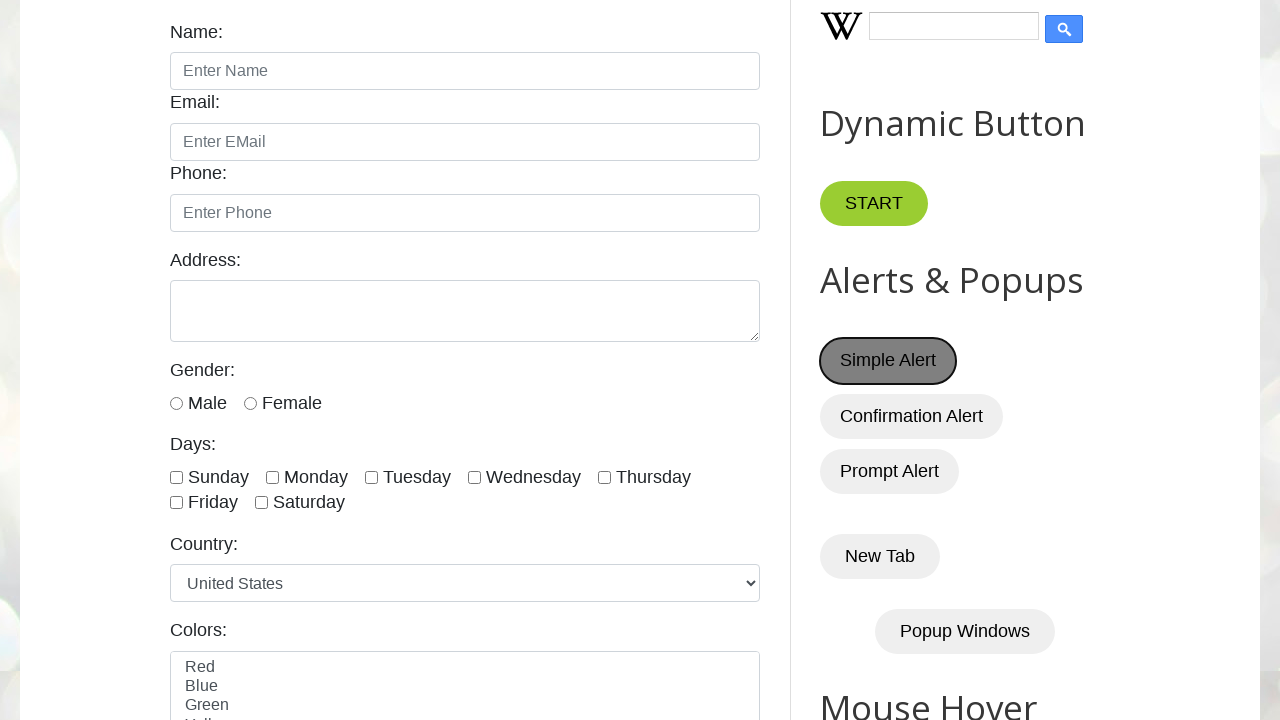

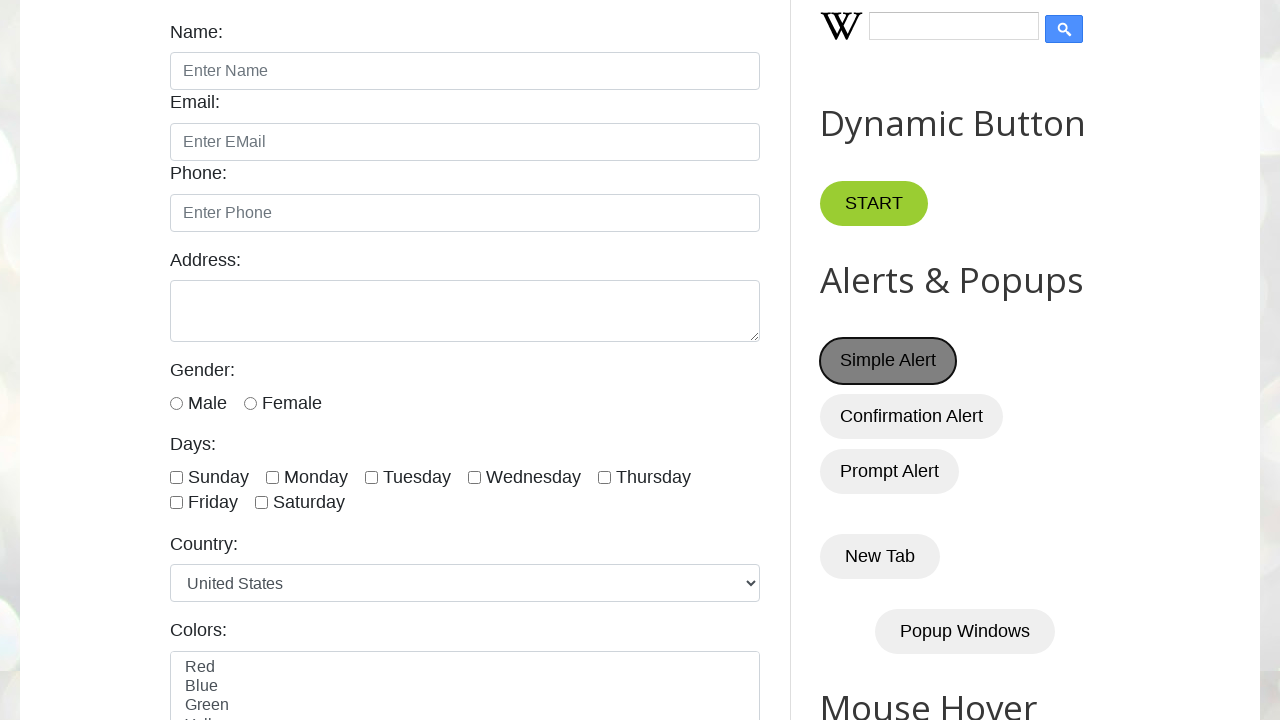